Tests filling out a practice form with personal information including name, email, gender, phone number, hobbies, address, state and city selections, then submits and verifies the success message.

Starting URL: https://demoqa.com/automation-practice-form

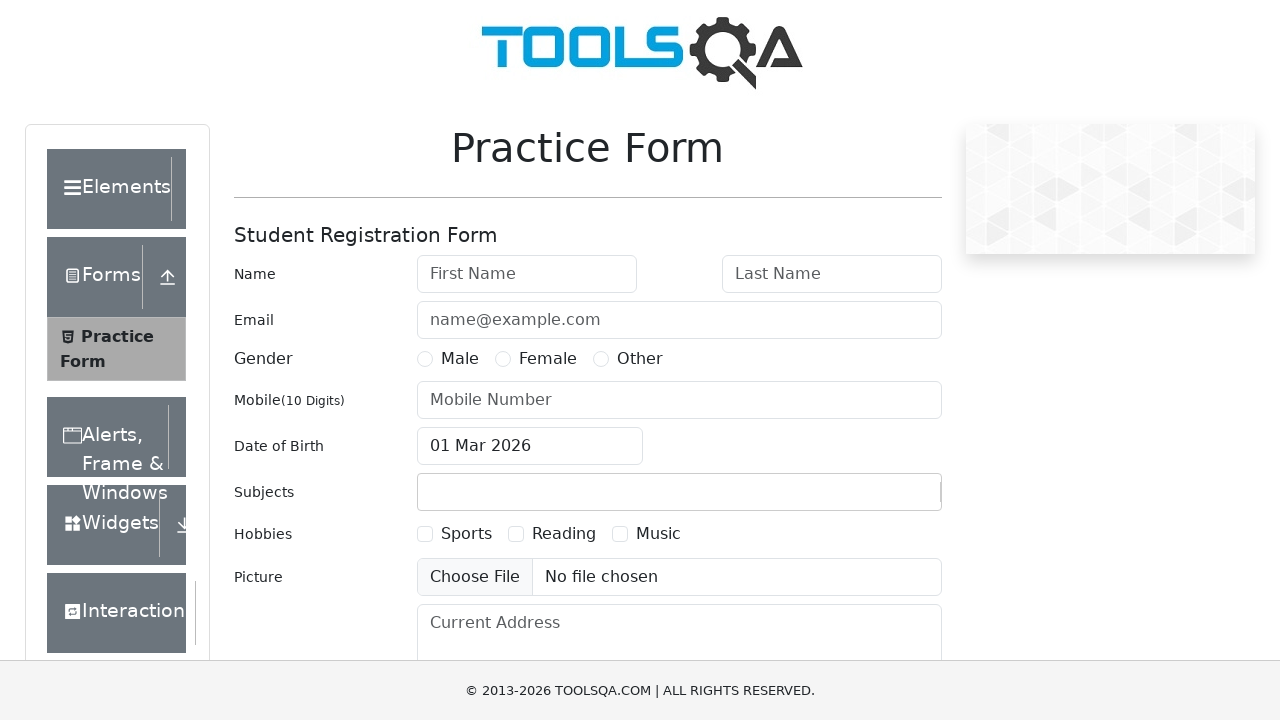

Filled first name field with 'Michael' on #firstName
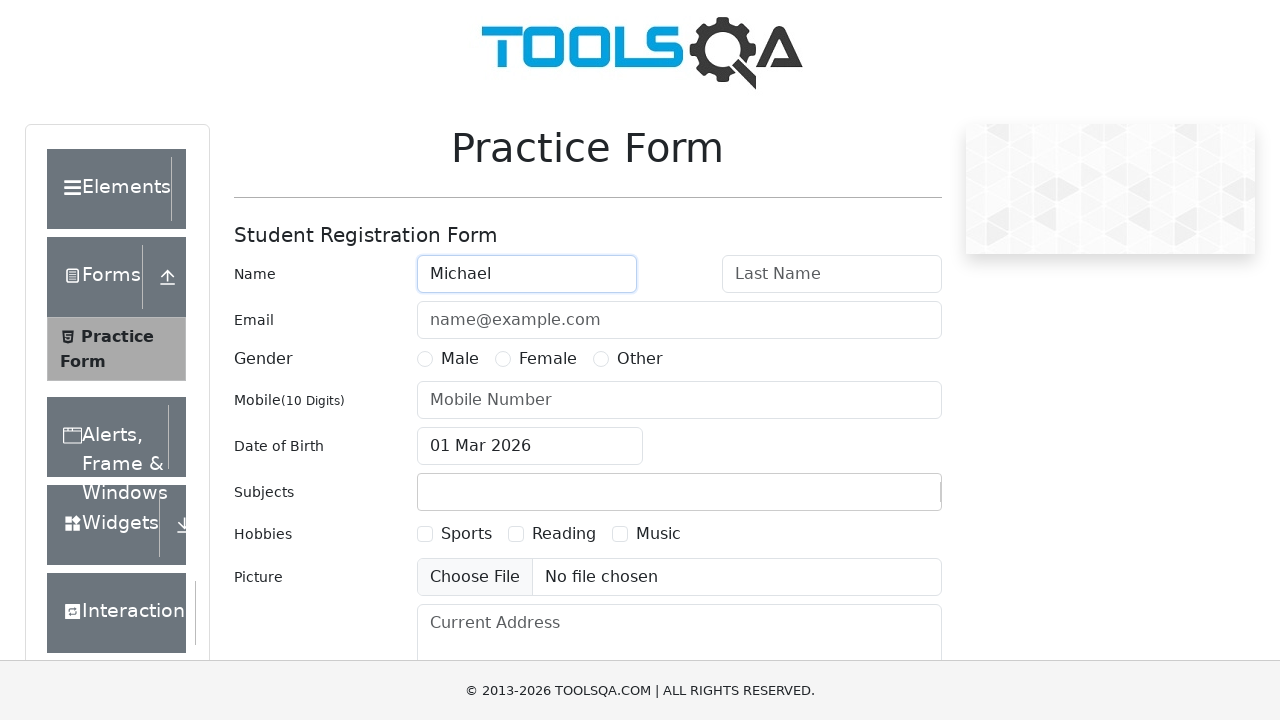

Filled last name field with 'Thompson' on #lastName
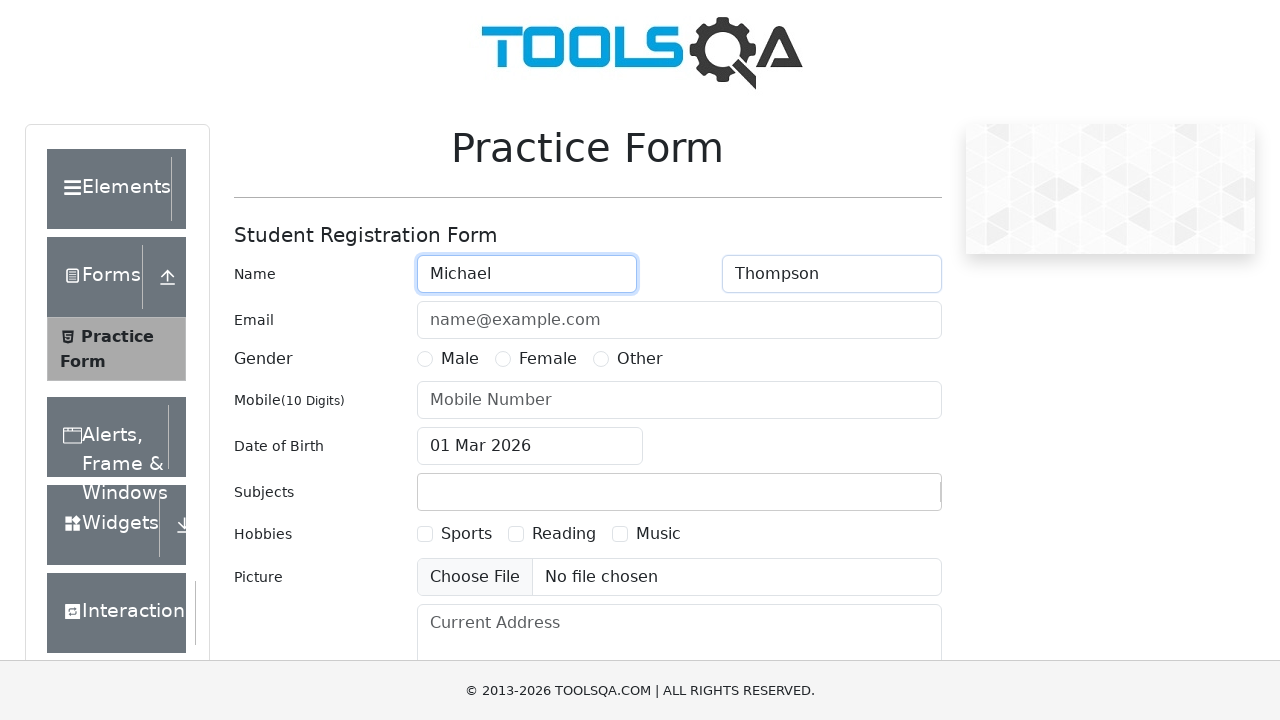

Filled email field with 'michael.thompson@example.com' on #userEmail
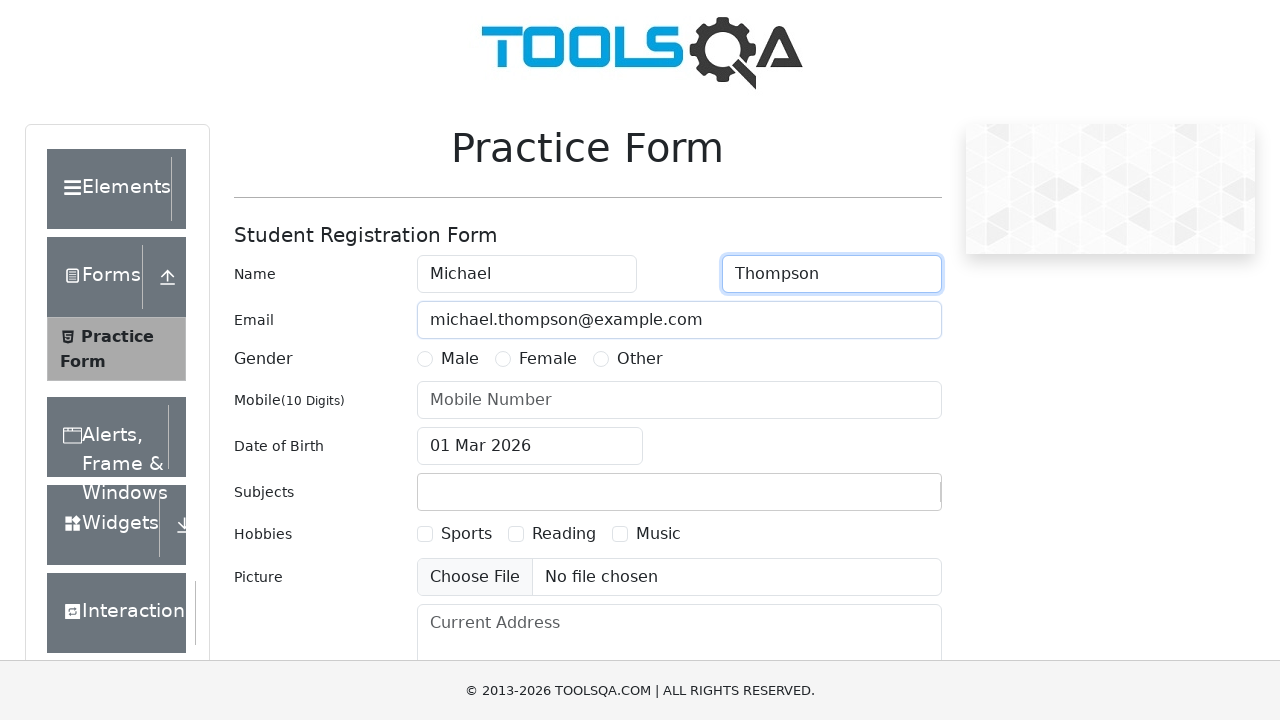

Selected 'Other' gender option on #gender-radio-3
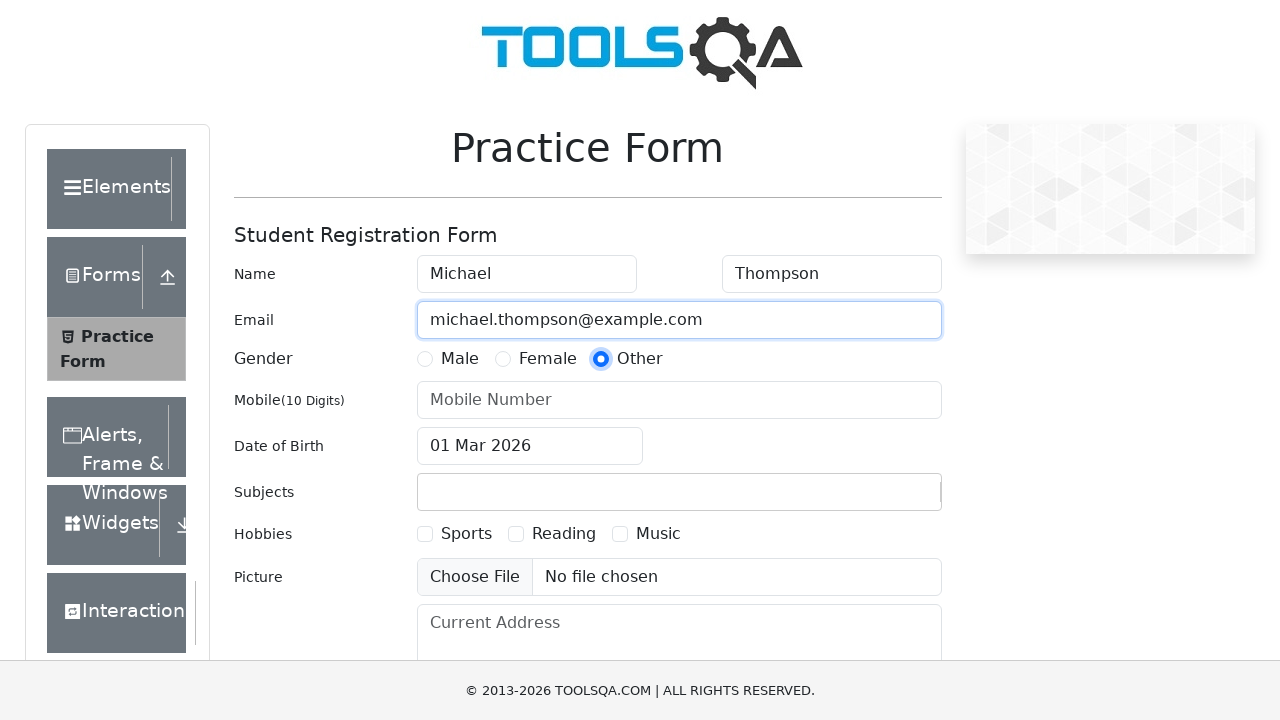

Filled phone number field with '5551234567' on #userNumber
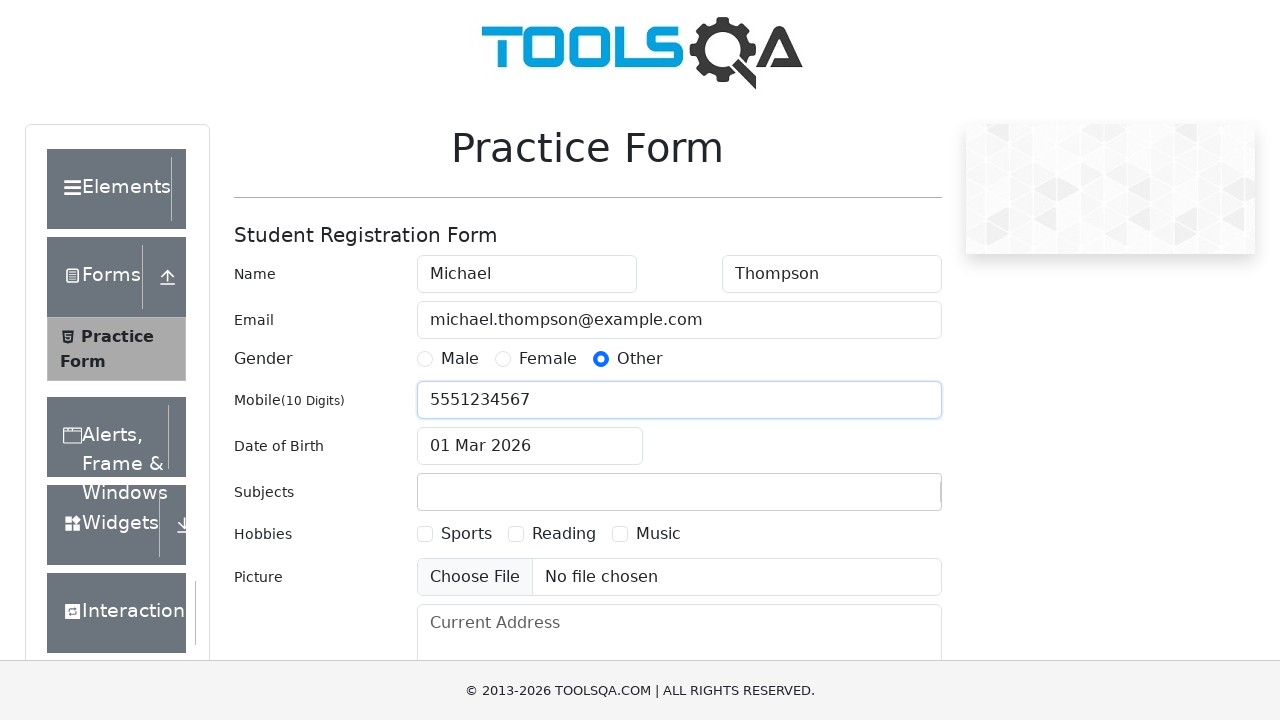

Selected first hobby checkbox on #hobbies-checkbox-1
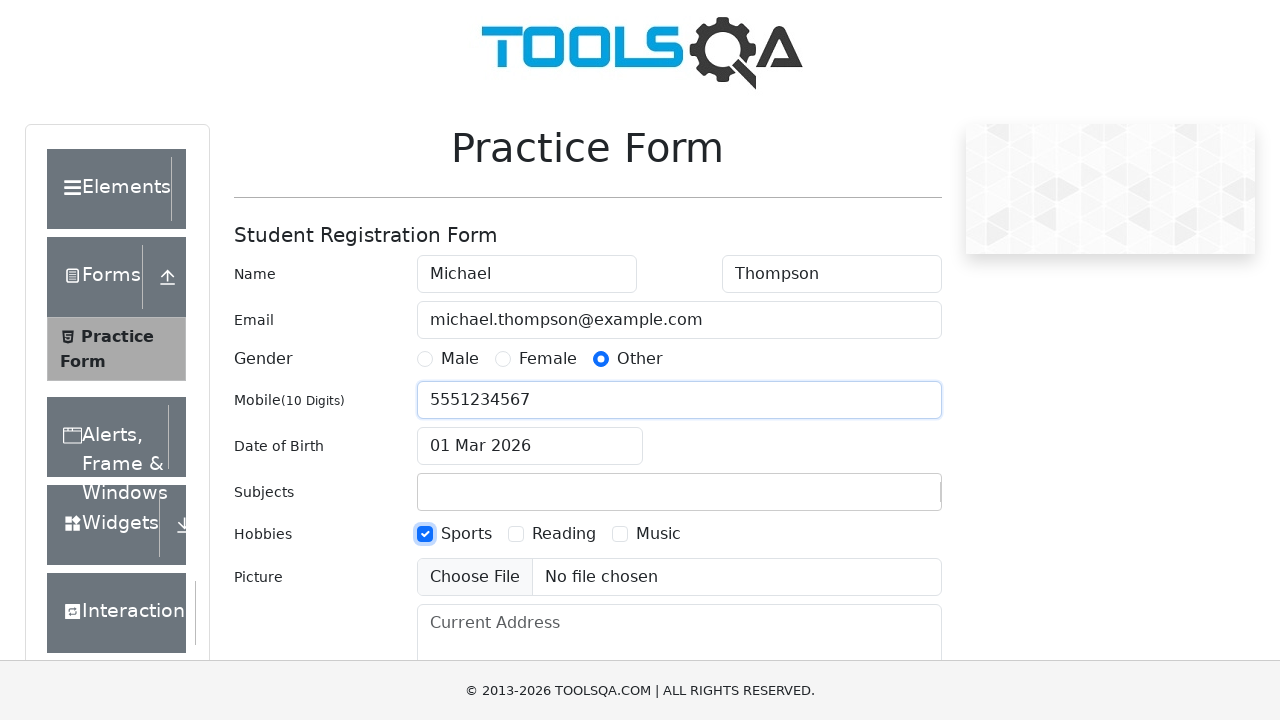

Selected second hobby checkbox on #hobbies-checkbox-2
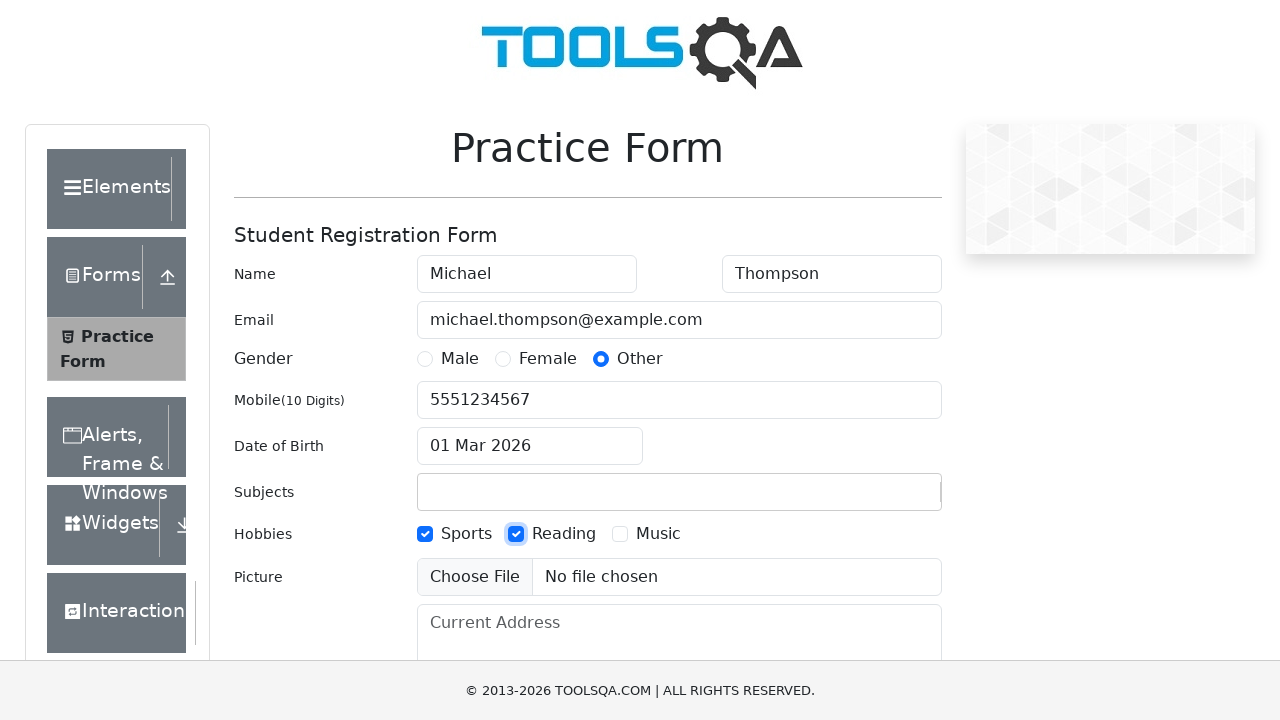

Selected third hobby checkbox on #hobbies-checkbox-3
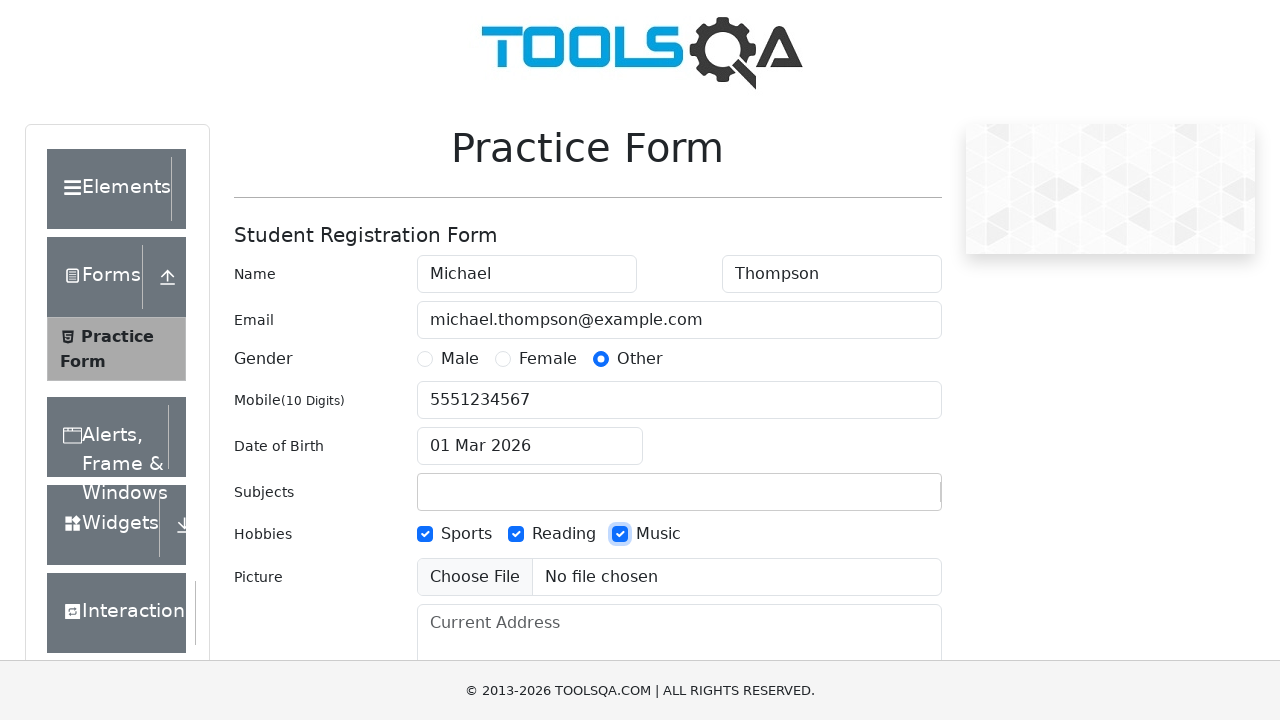

Filled current address field with '123 Main Street, Apt 4B' on #currentAddress
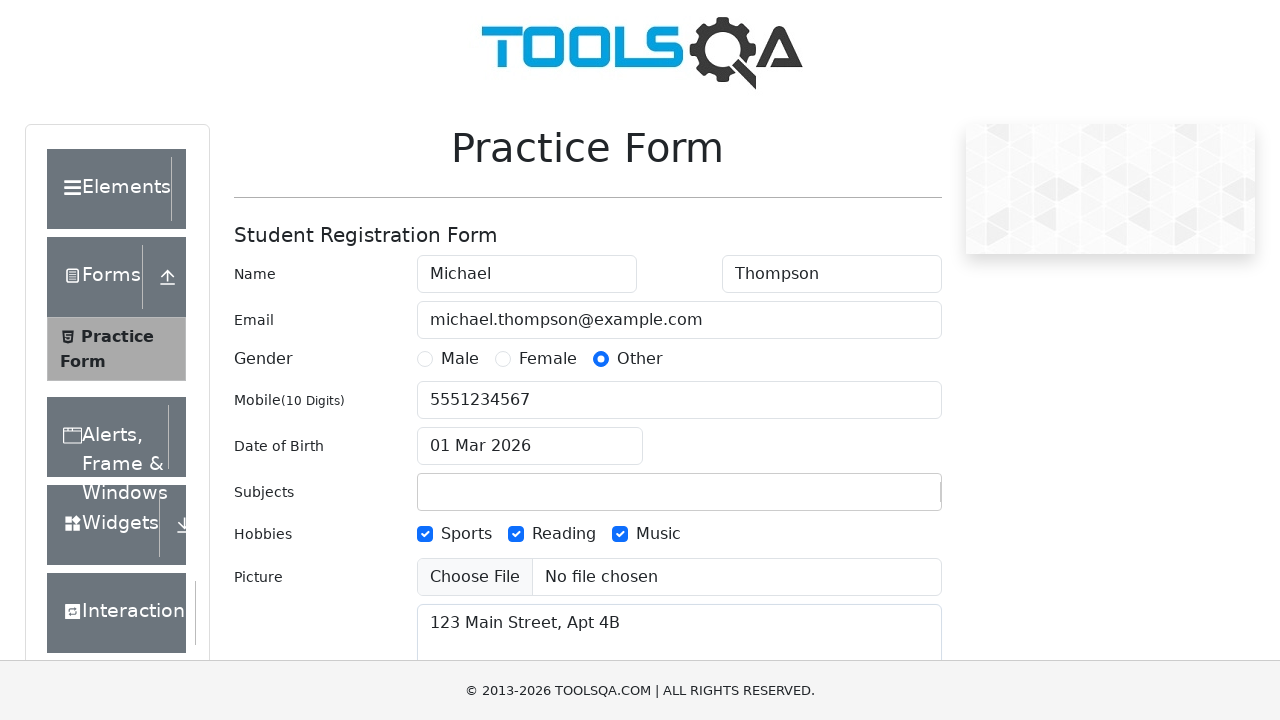

Clicked state dropdown to open it at (527, 437) on #state
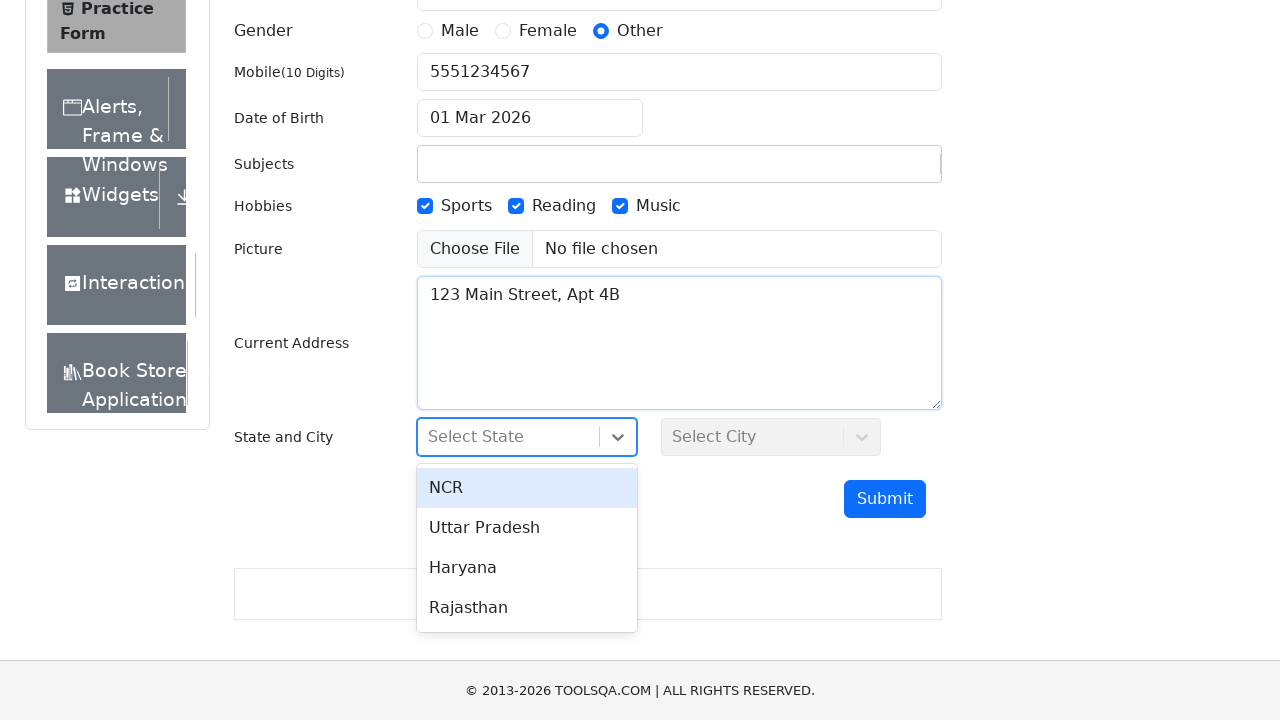

Selected state option from dropdown at (527, 528) on #react-select-3-option-1
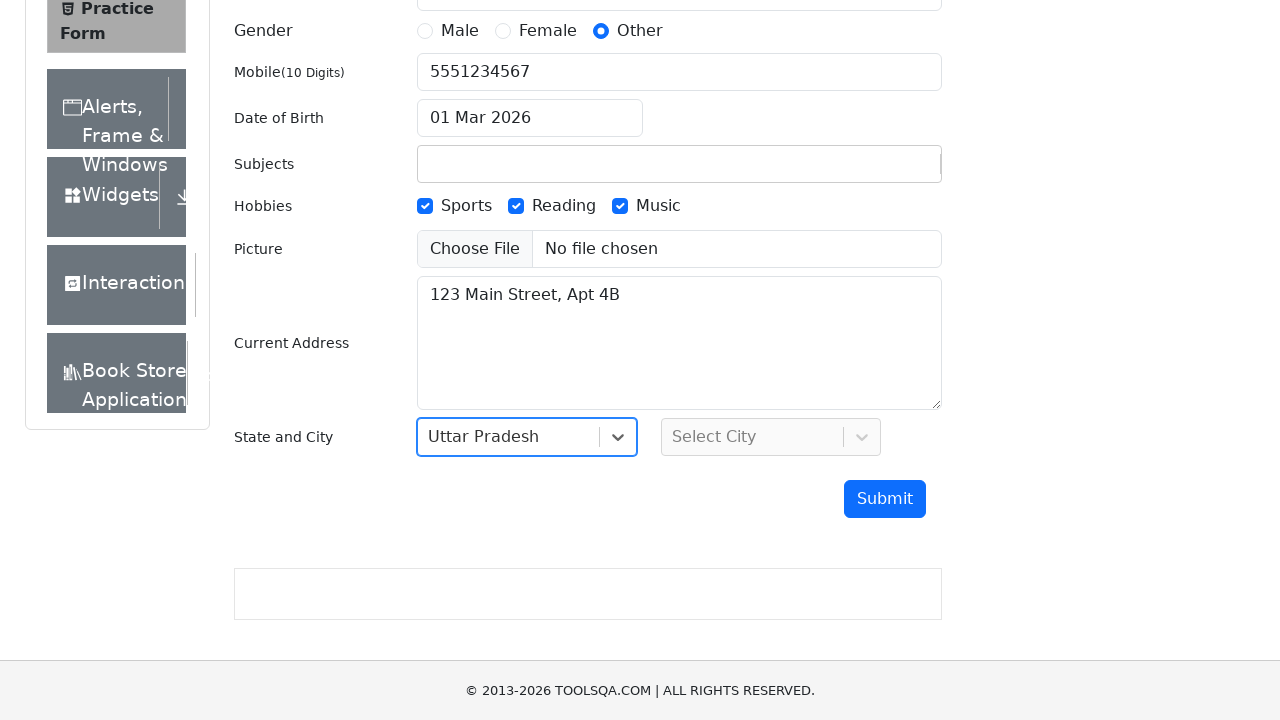

Clicked city dropdown to open it at (771, 437) on #city
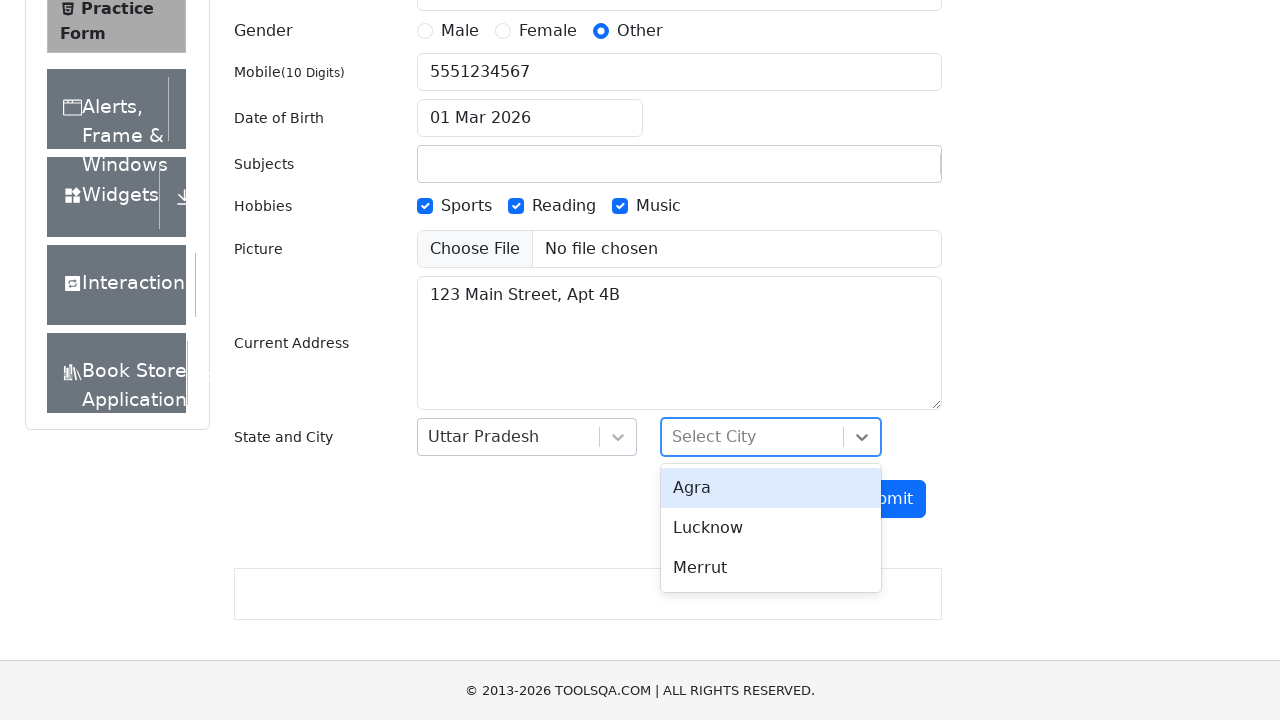

Selected city option from dropdown at (771, 488) on #react-select-4-option-0
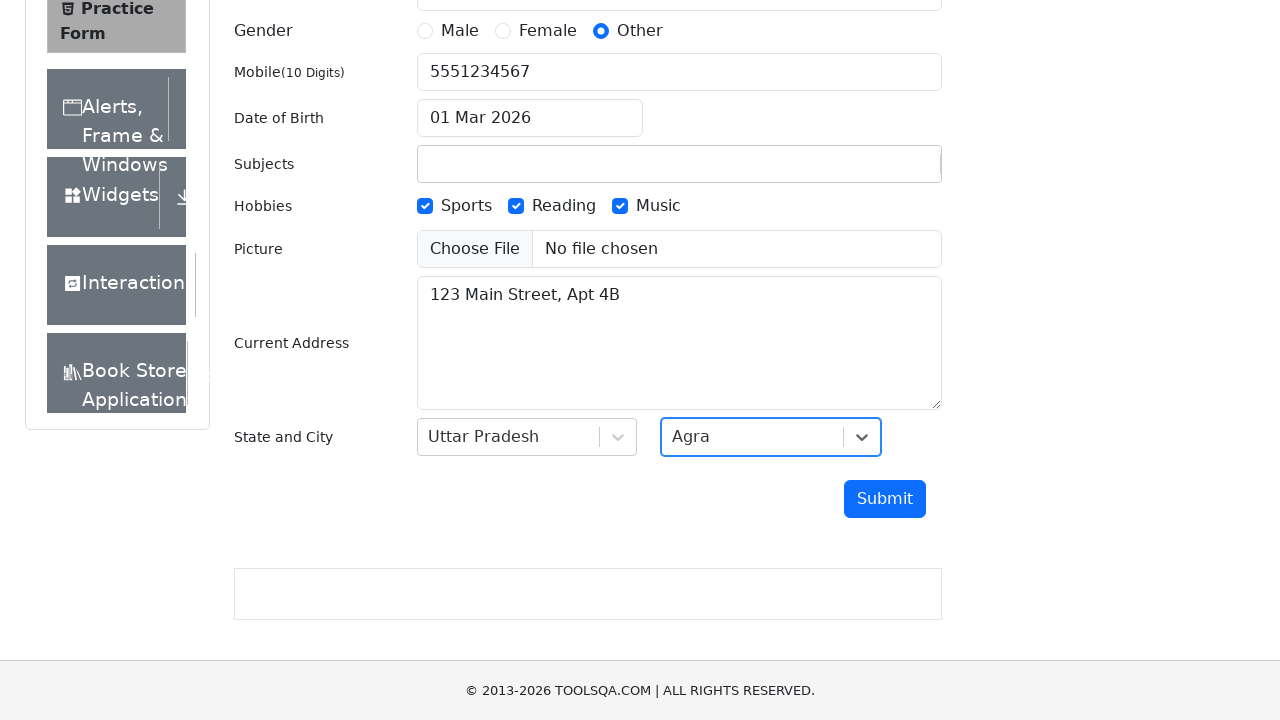

Submitted the form by pressing Enter on submit button on #submit
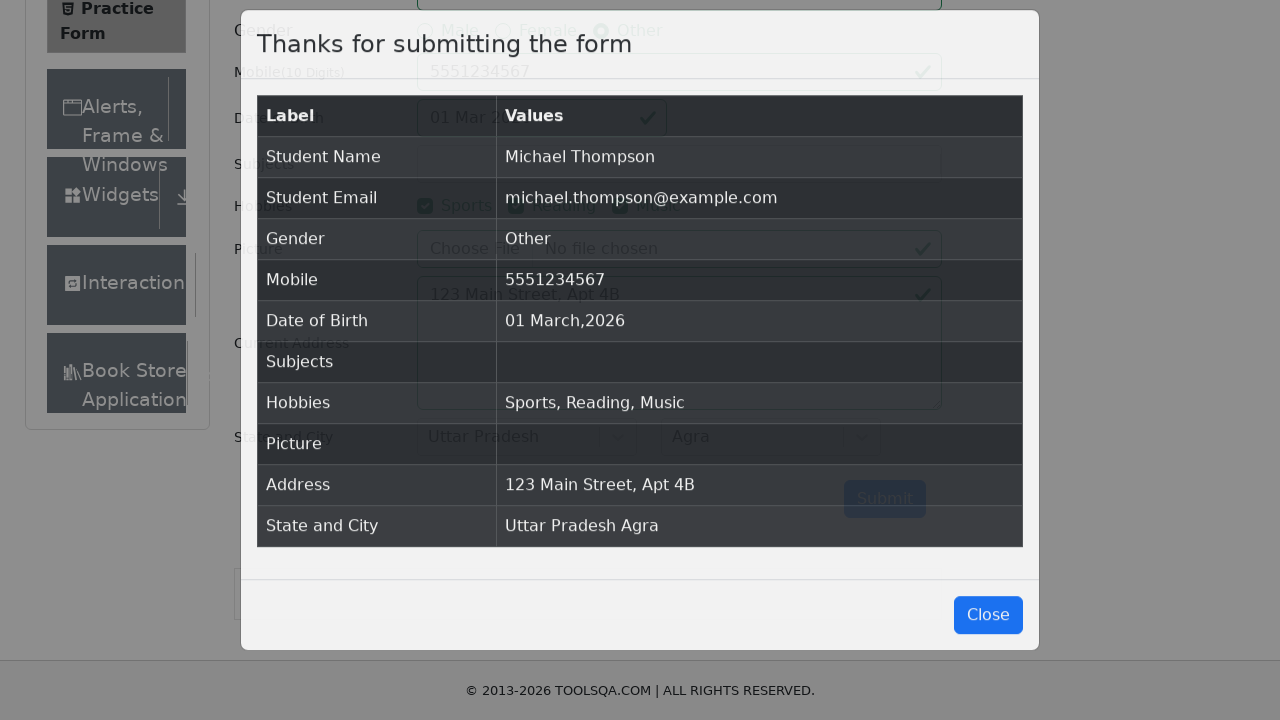

Success modal appeared with confirmation message
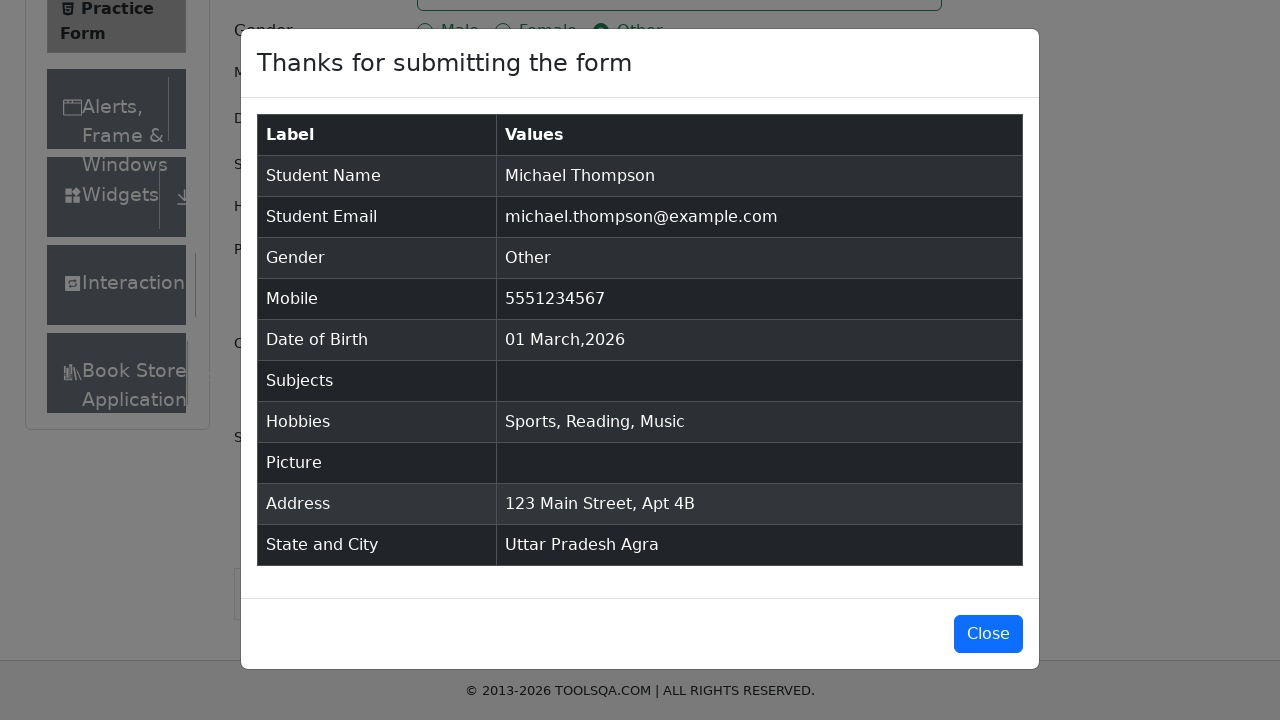

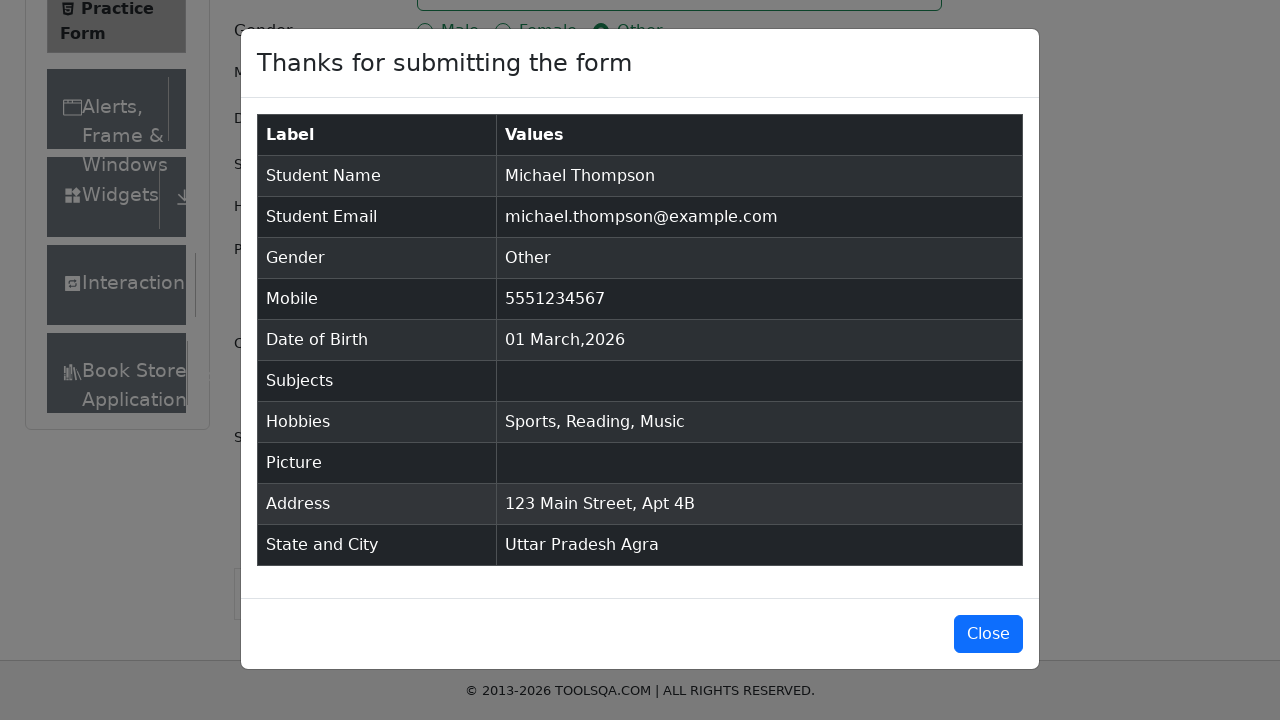